Tests the Catalog page listing to verify 3 items are displayed and the third cat information is correct

Starting URL: https://cs1632.appspot.com/

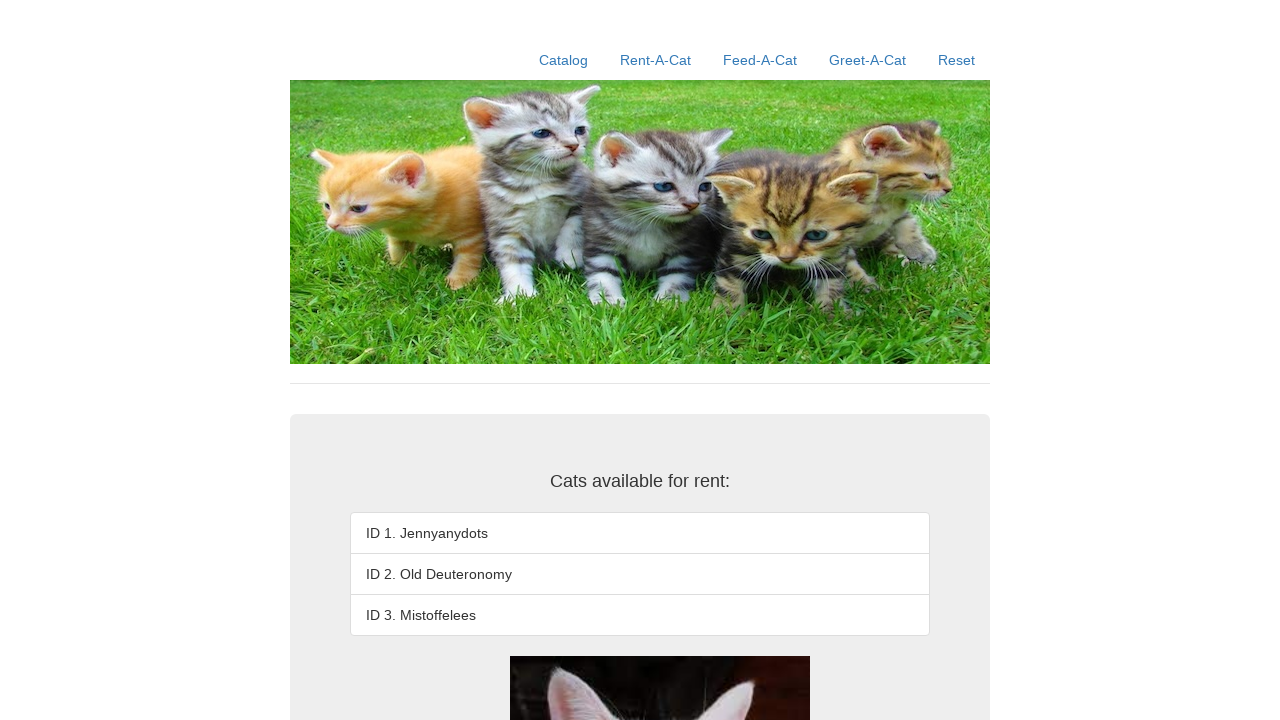

Clicked on Catalog link at (564, 60) on a:text('Catalog')
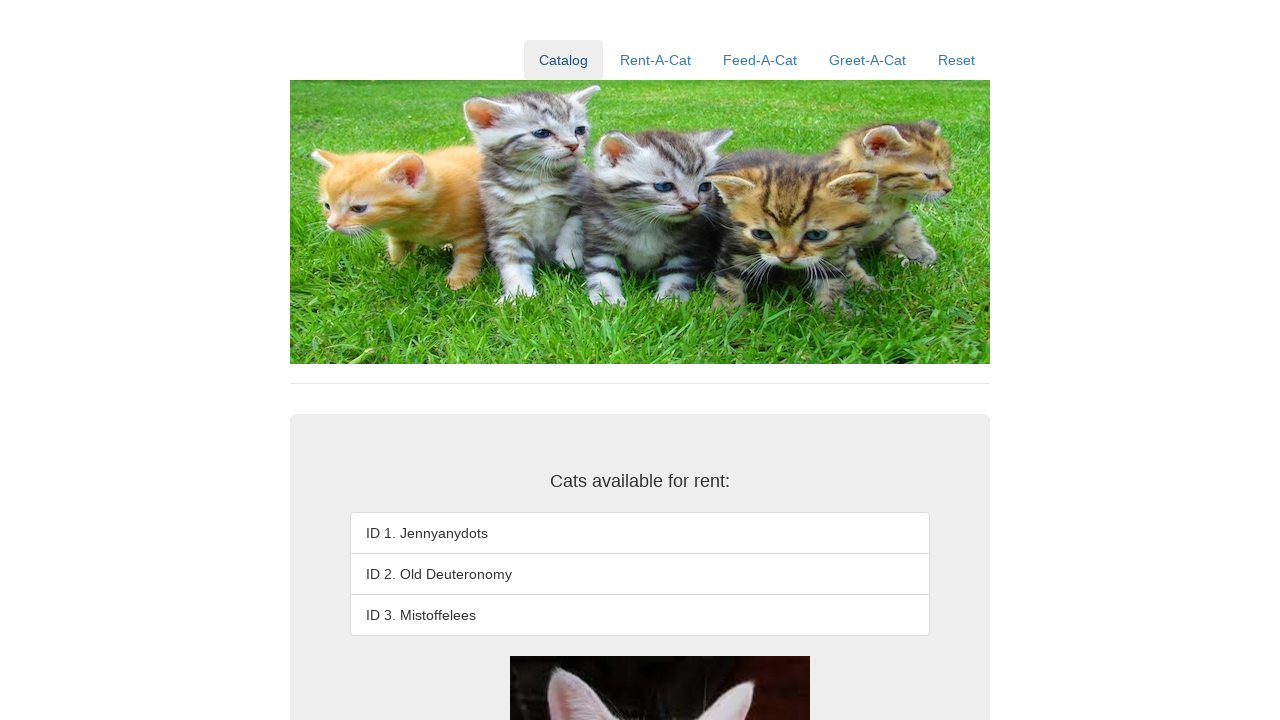

List items loaded on Catalog page
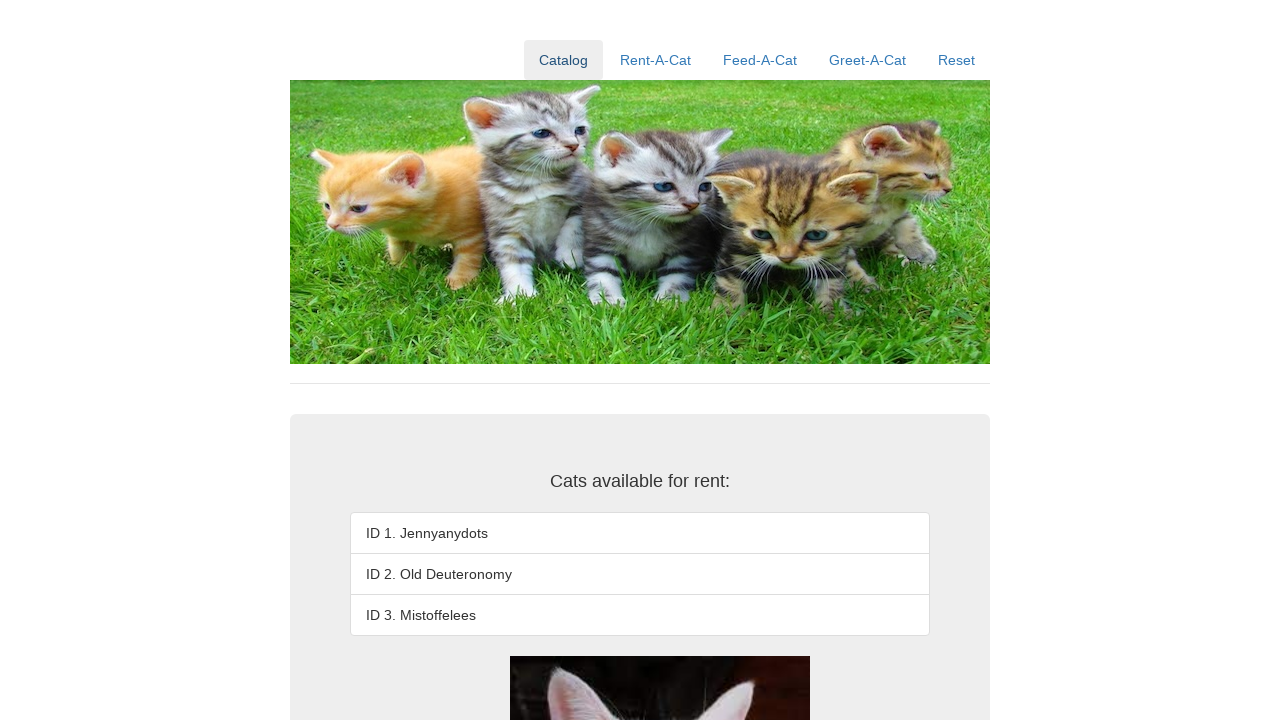

Counted 3 items in the catalog list
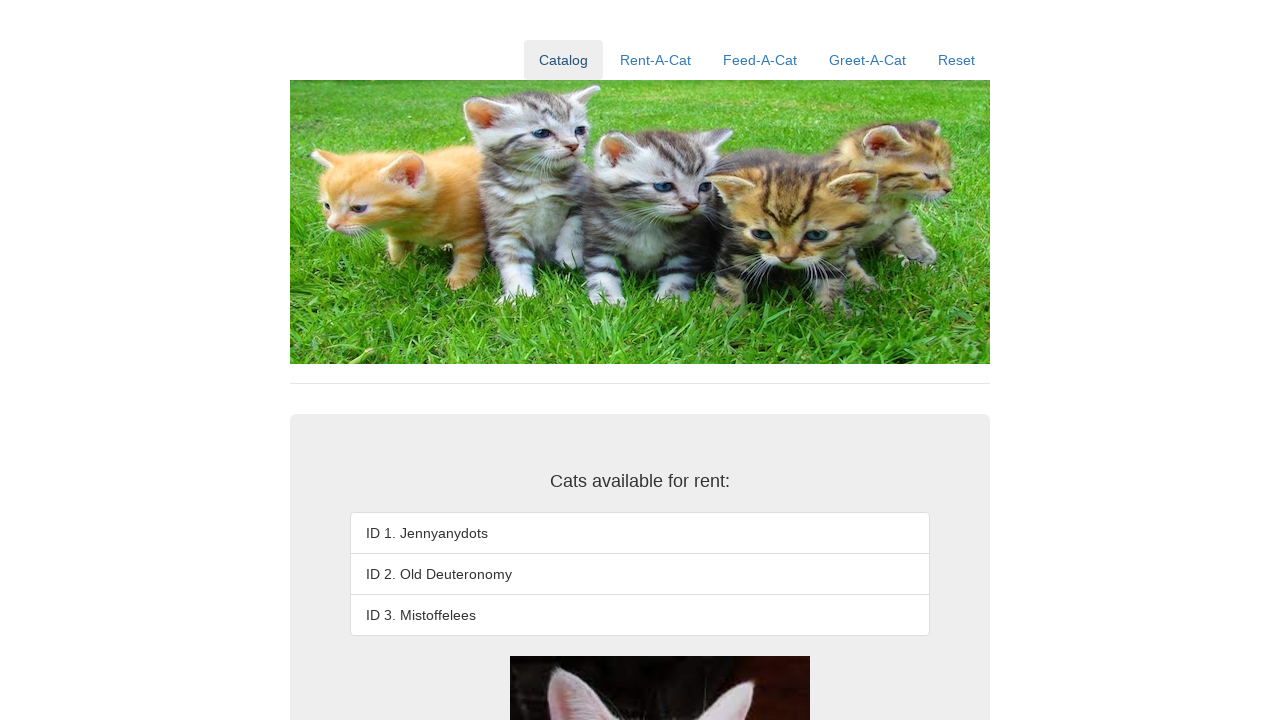

Verified that exactly 3 items are displayed in the catalog
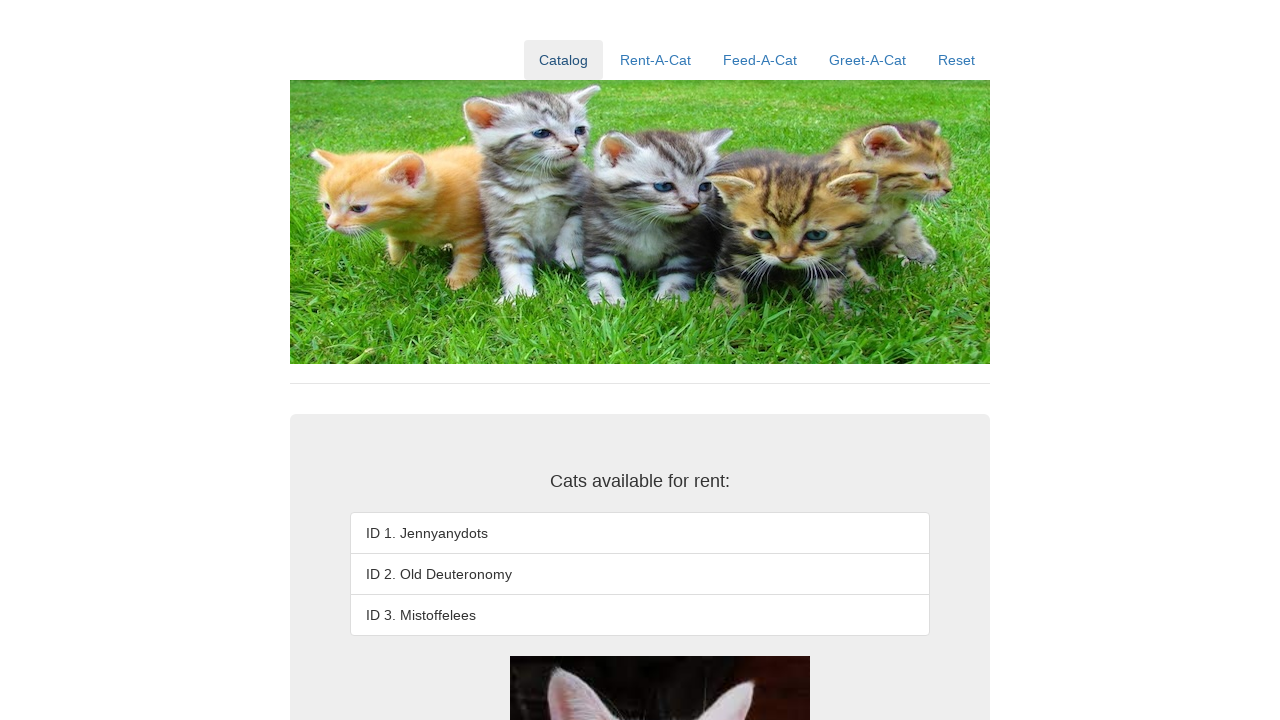

Retrieved third cat information: 'ID 3. Mistoffelees'
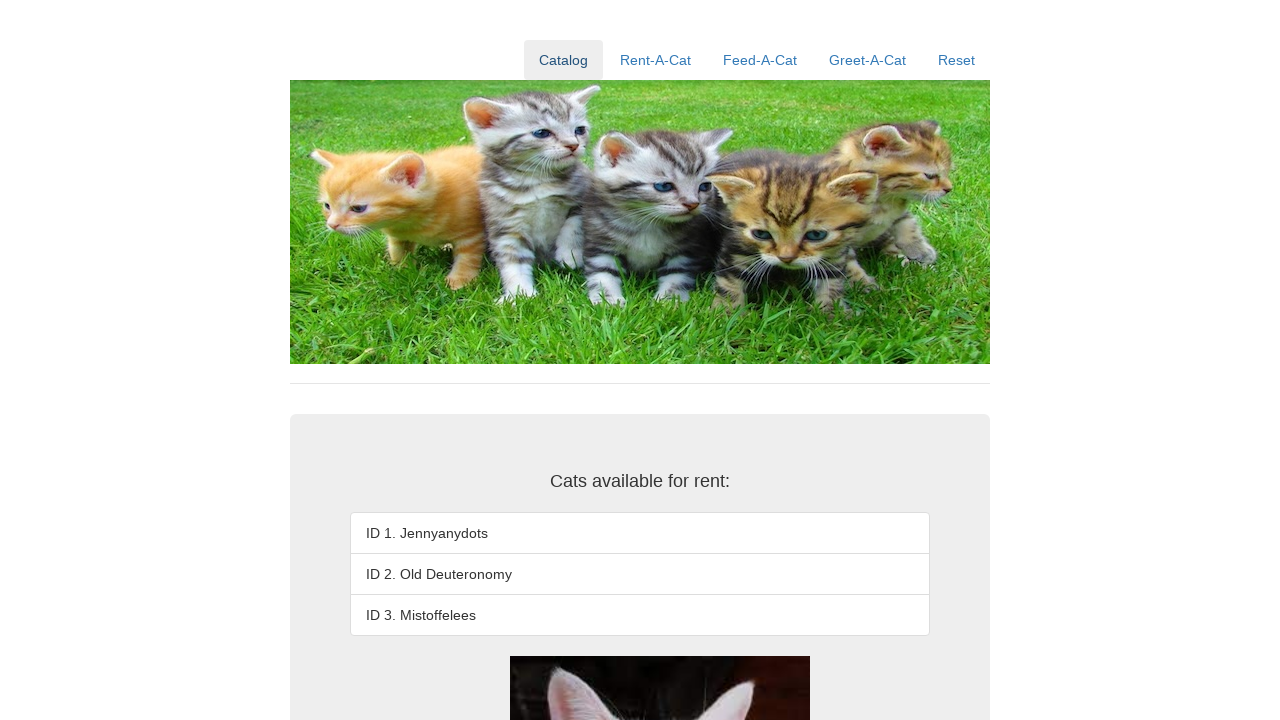

Verified third cat information is correct (ID 3. Mistoffelees)
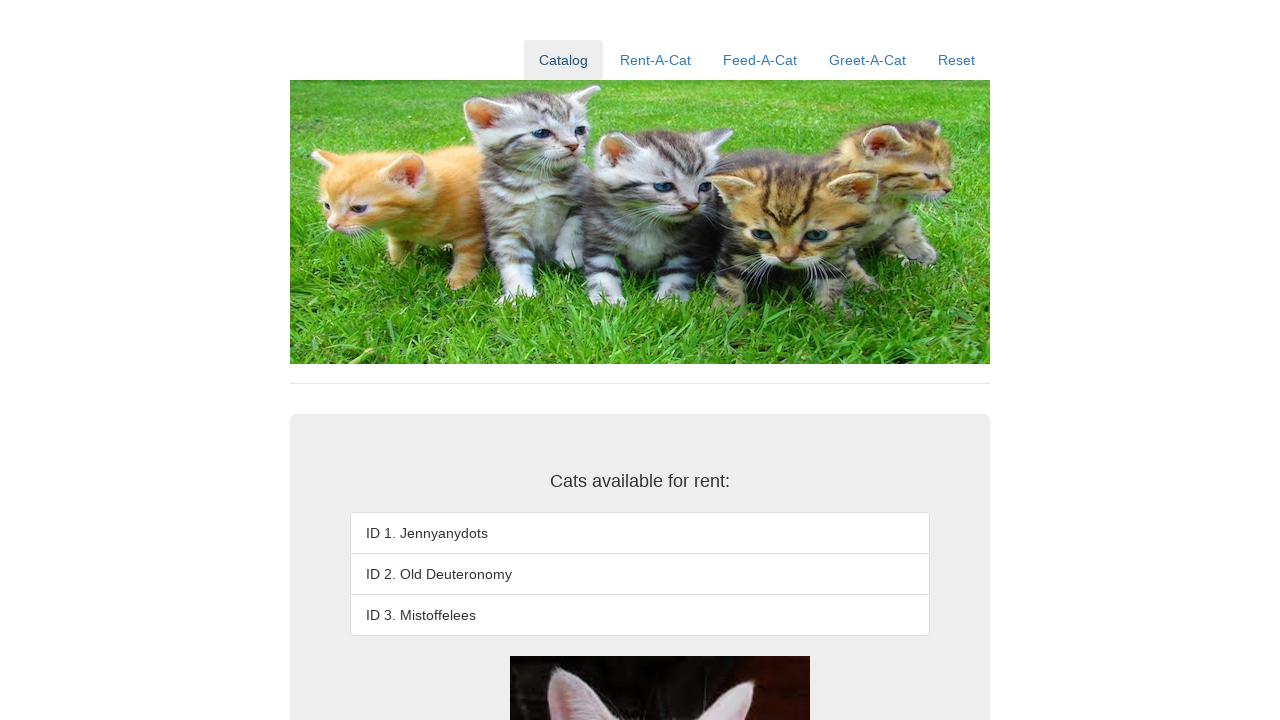

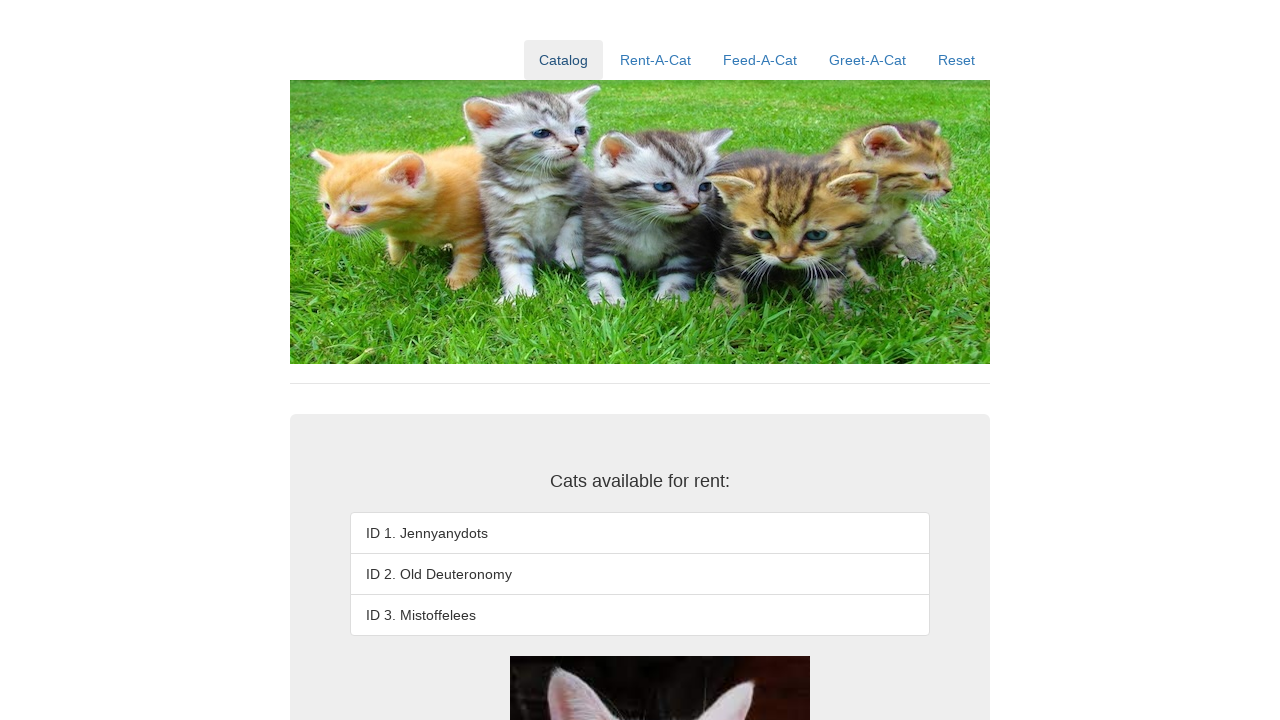